Tests prompt alert handling by clicking the Prompt Alert button, entering a custom message, accepting the alert, and verifying the result

Starting URL: https://training-support.net/webelements/alerts

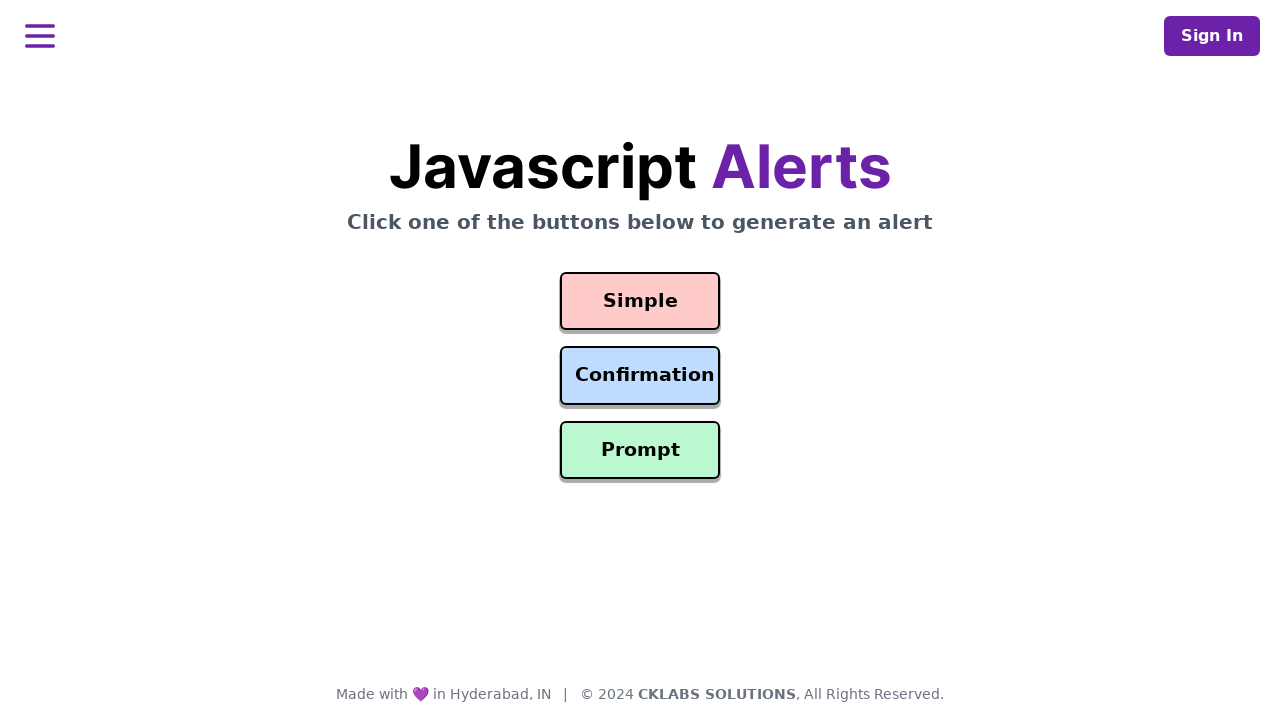

Set up dialog handler to accept prompt alert with custom message
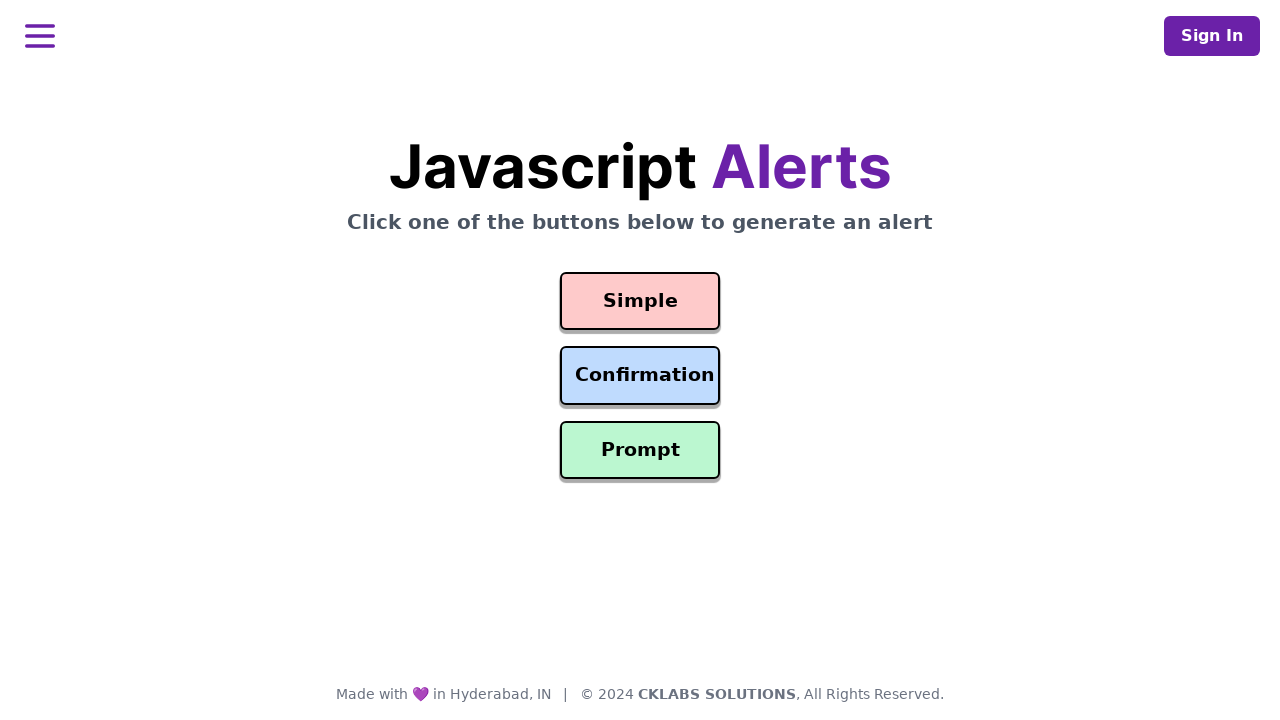

Clicked Prompt Alert button at (640, 450) on #prompt
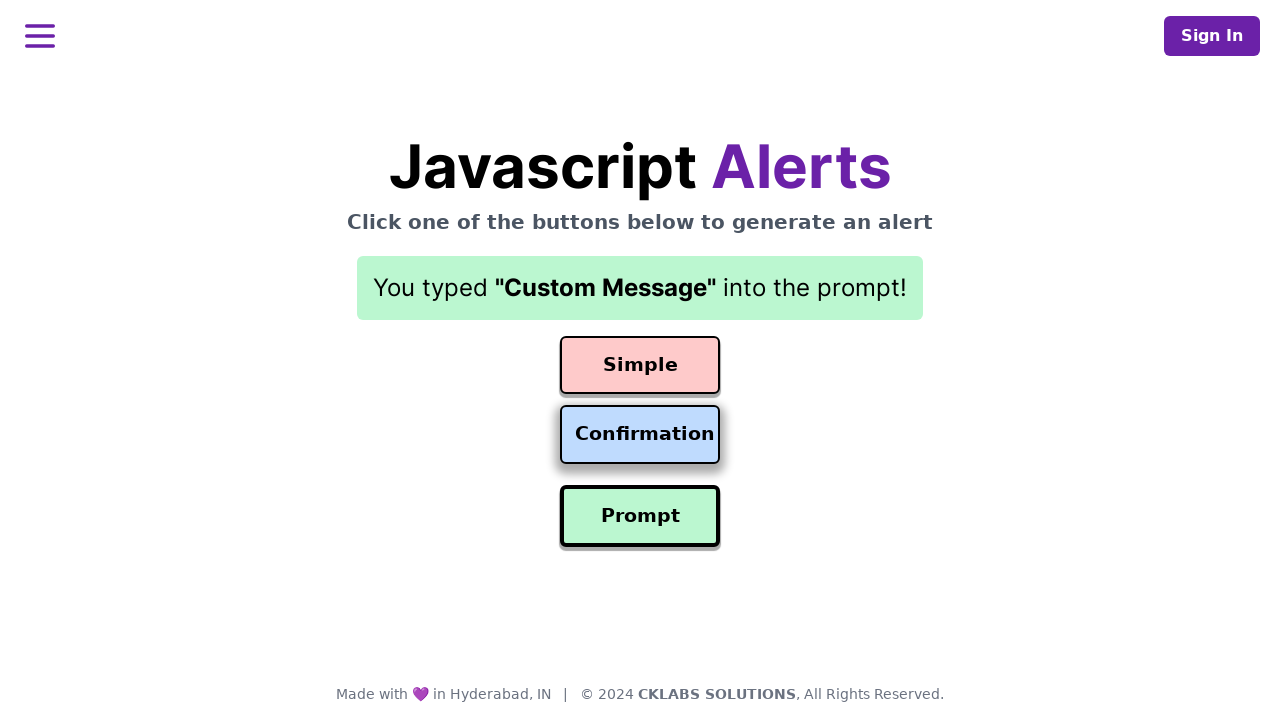

Result element loaded
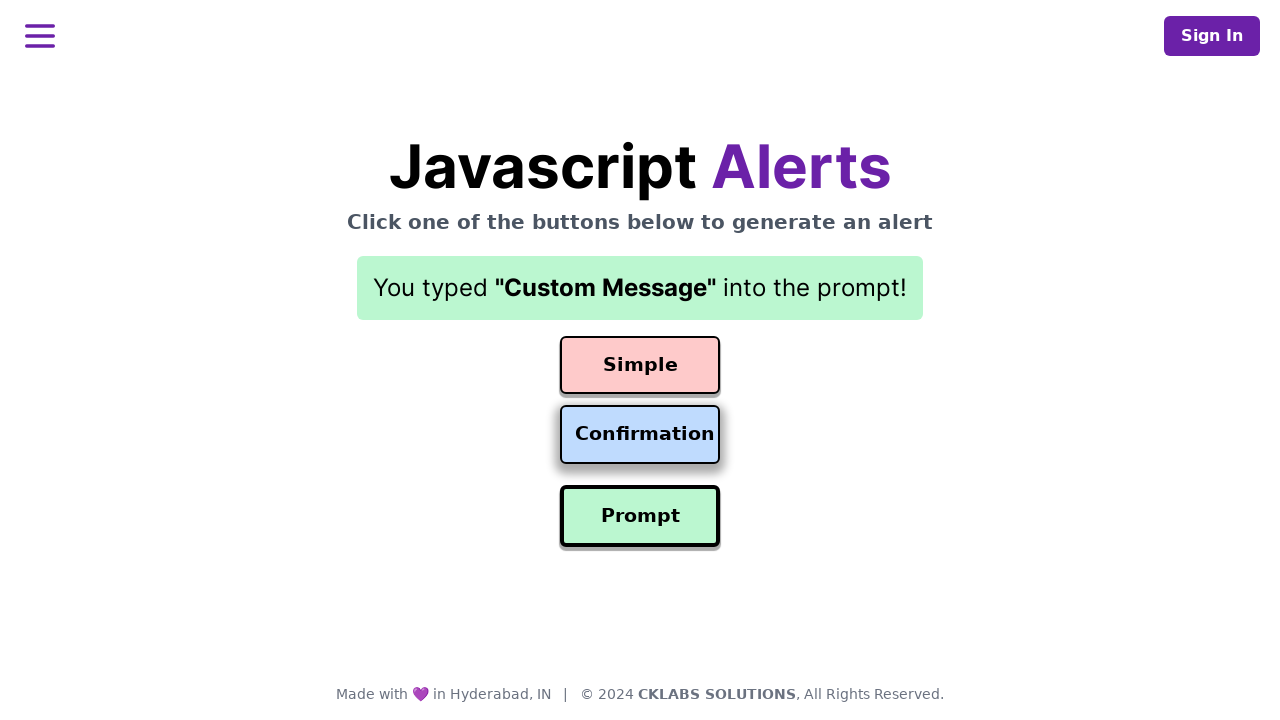

Retrieved result text: You typed "Custom Message" into the prompt!
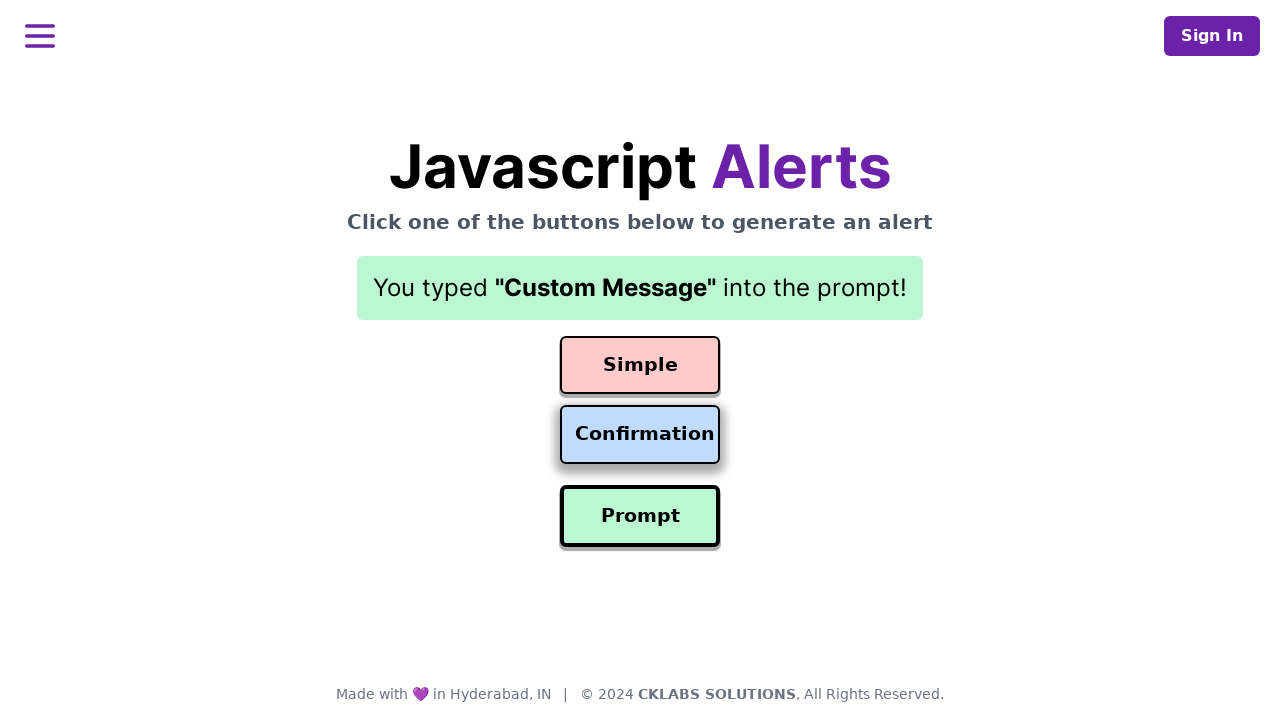

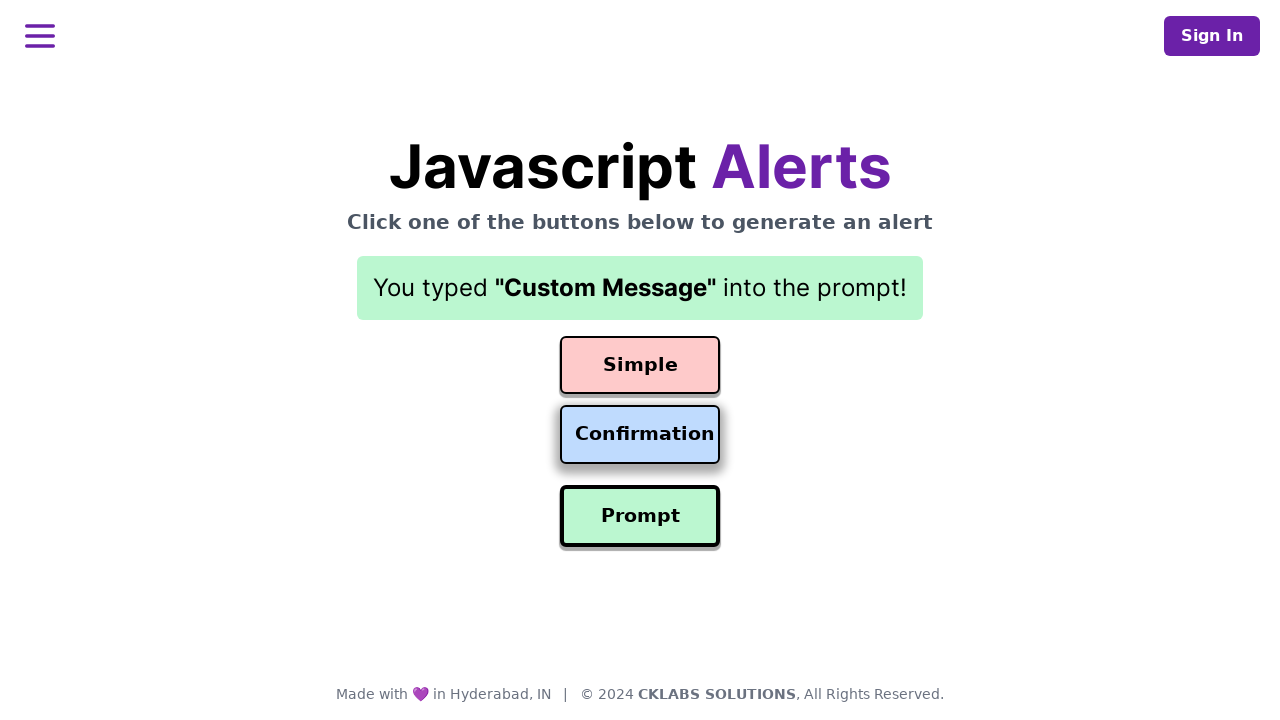